Tests the weather.gov location search functionality by entering a location in the search field and clicking the search button to navigate to the local forecast page.

Starting URL: https://www.weather.gov/

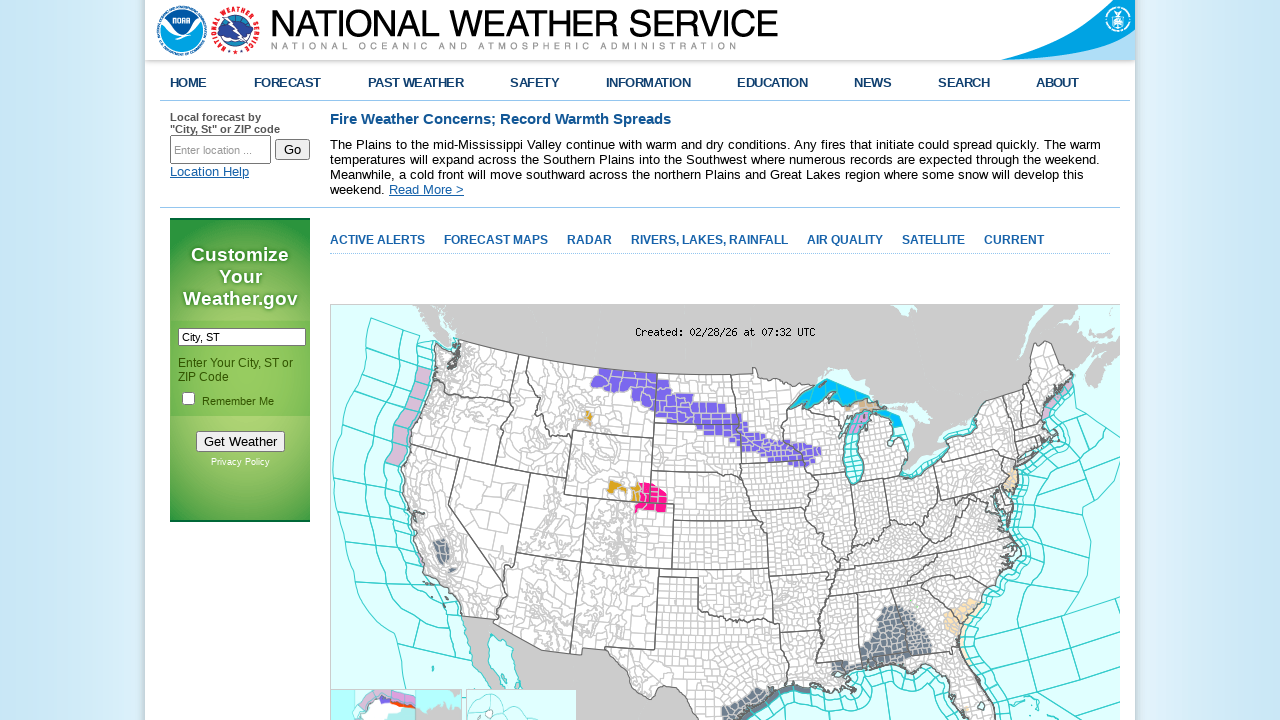

Filled location search input with 'New York, NY' on #inputstring
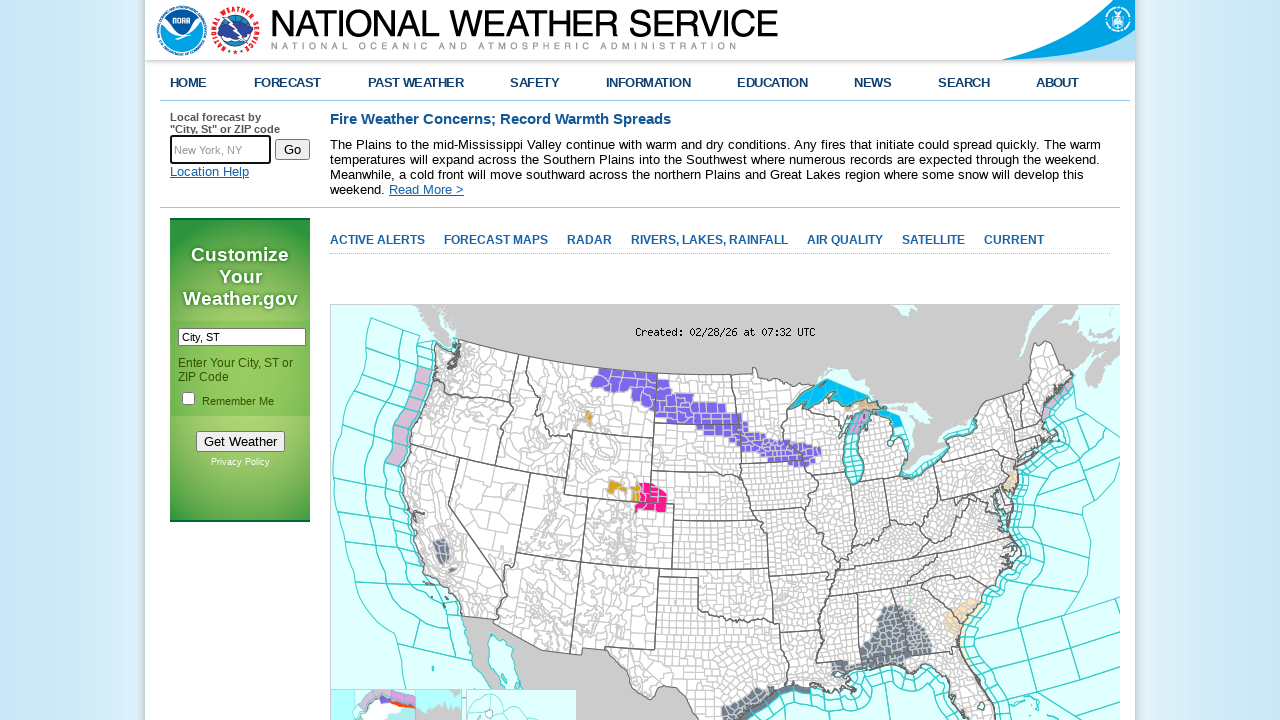

Waited 2 seconds for autocomplete to settle
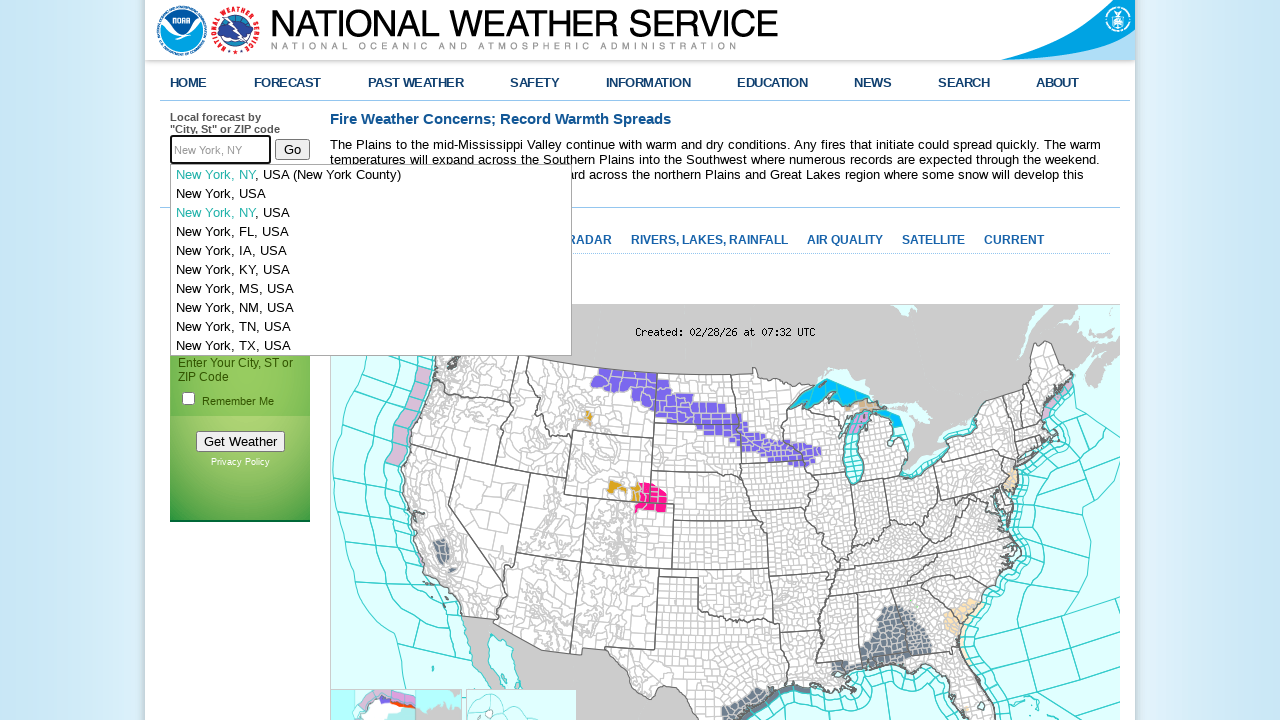

Clicked the Go button to search for location at (292, 149) on #btnSearch
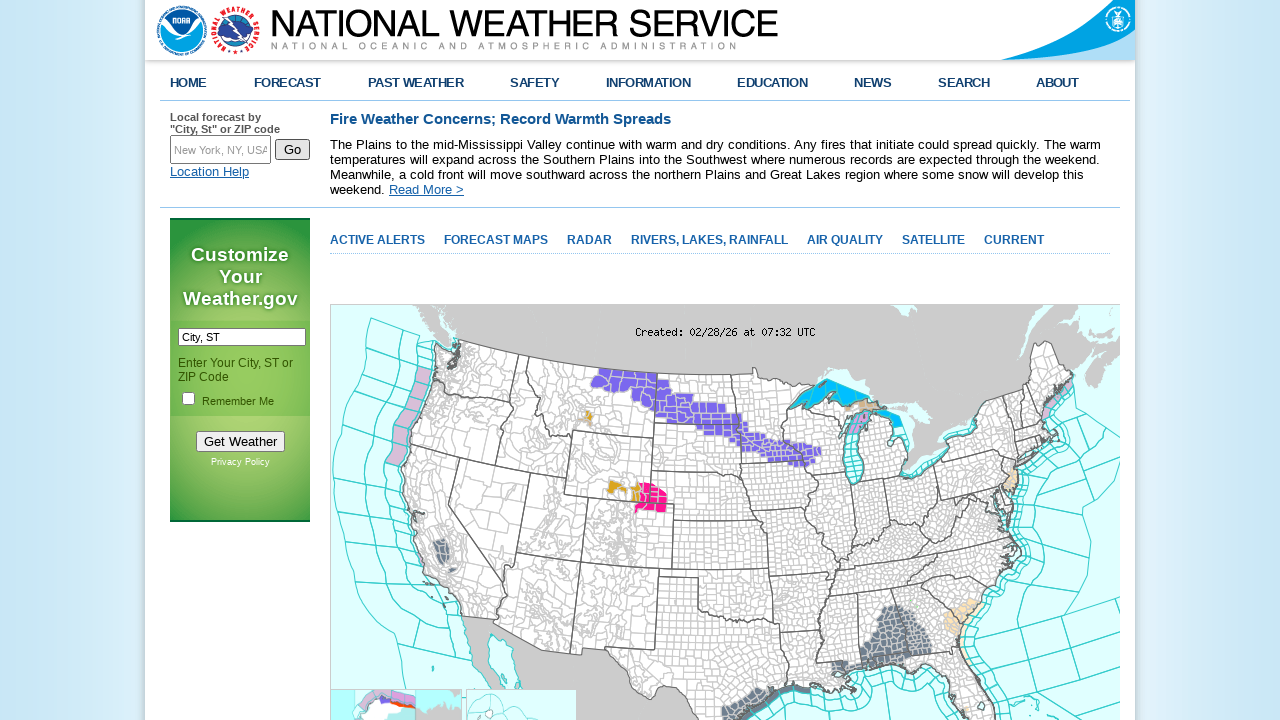

Navigated to forecast page and network became idle
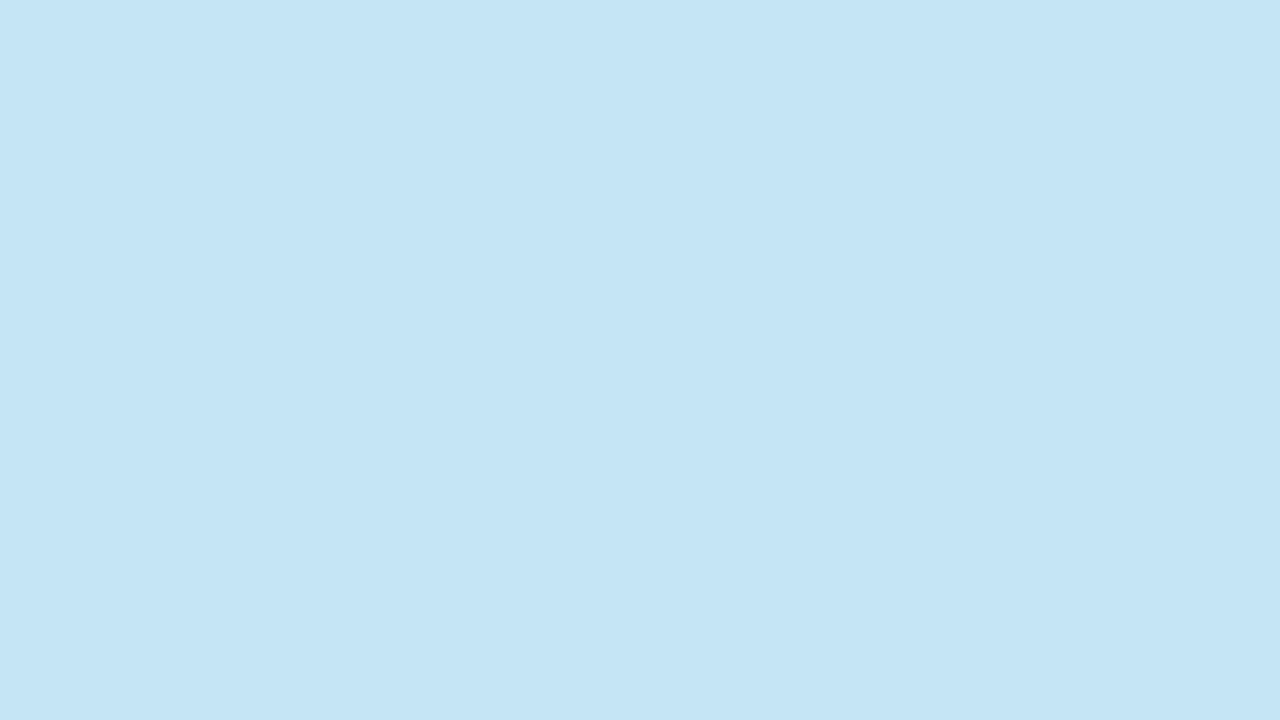

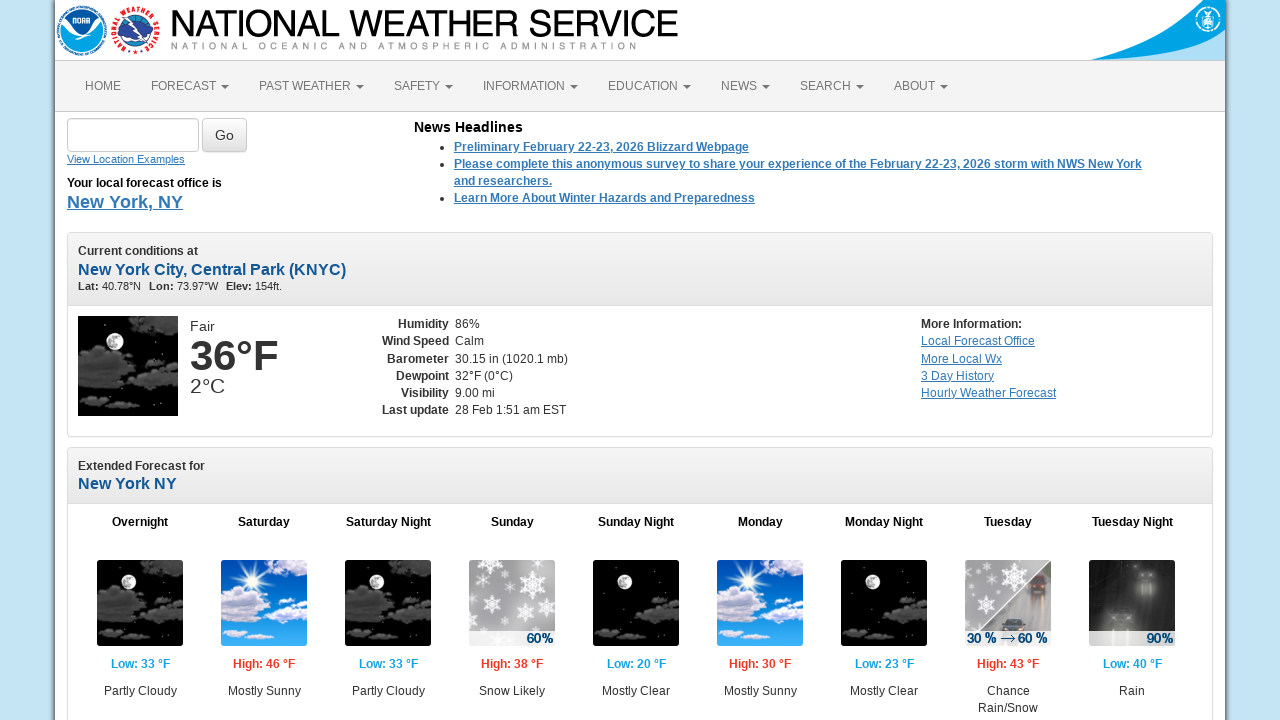